Tests dropdown functionality by navigating to a demo page, interacting with a dropdown element, and selecting a specific value ("Selenium") from it.

Starting URL: https://seleniumpractise.blogspot.com/2019/01/dropdown-demo-for-selenium.html

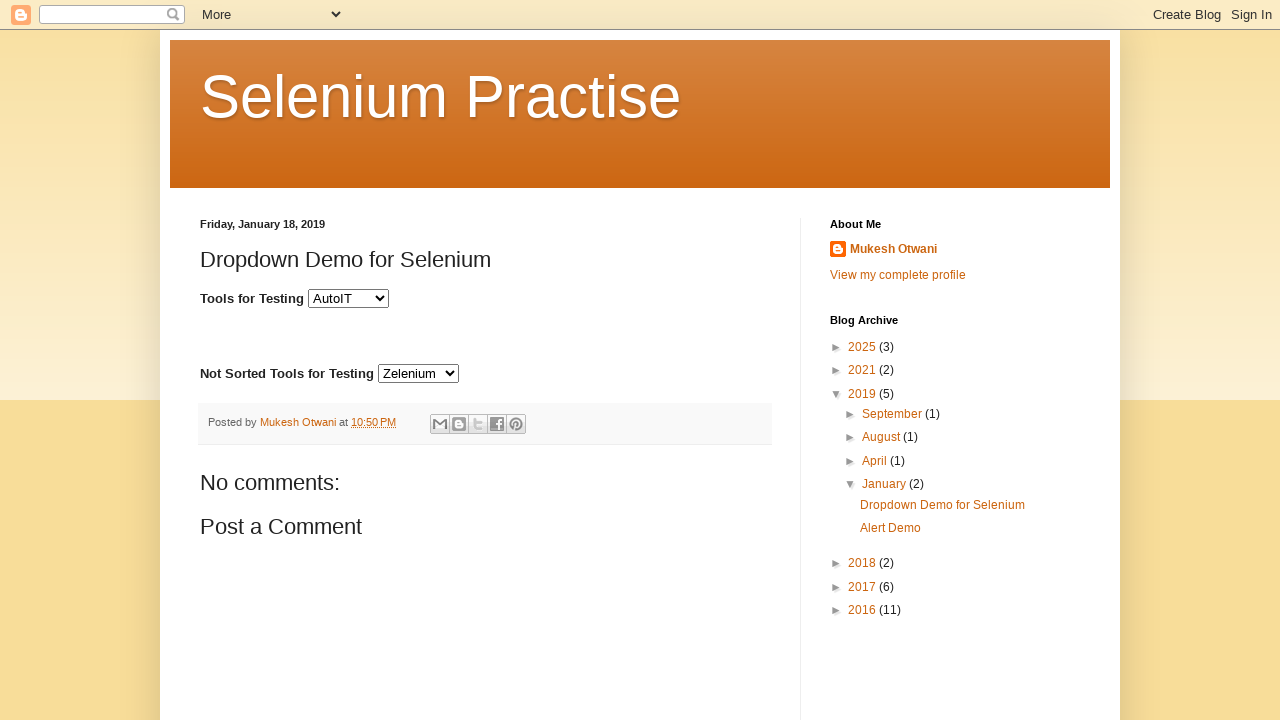

Waited for dropdown element with id 'tools' to be available
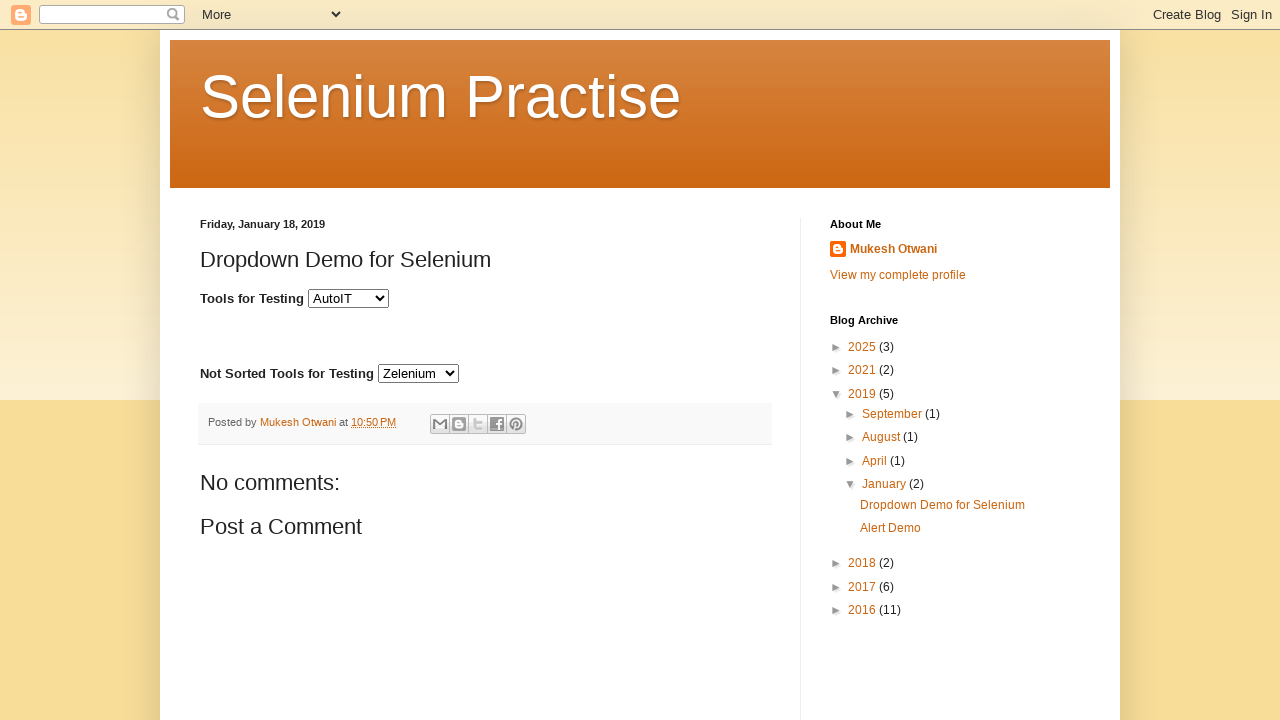

Selected 'Selenium' from the dropdown on #tools
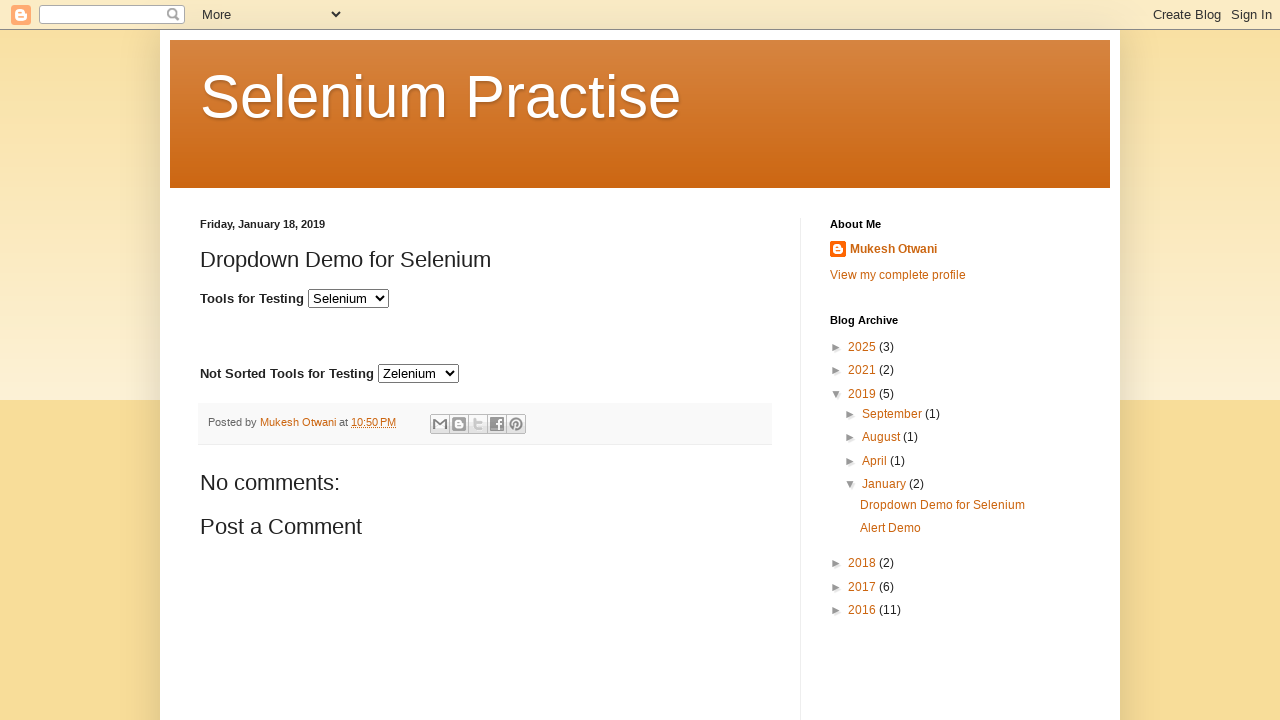

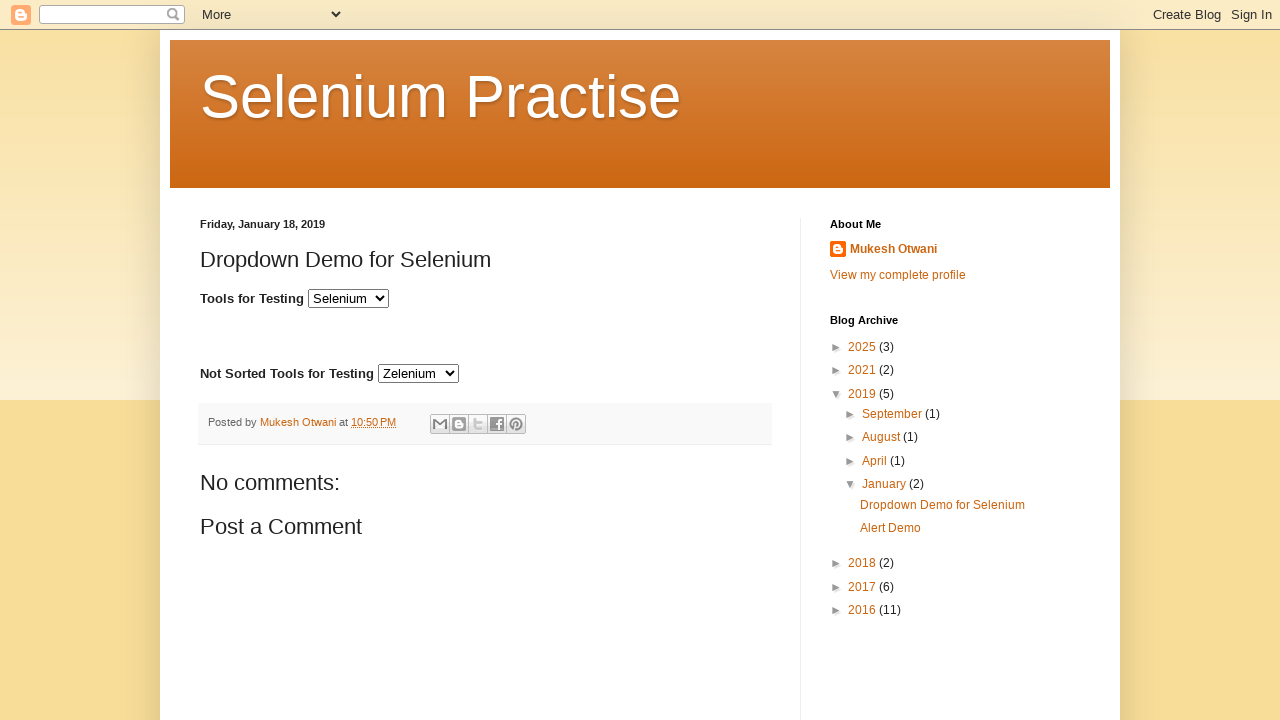